Tests selecting an option from dropdown by visible text (selects 'Magenta')

Starting URL: https://demoqa.com/select-menu

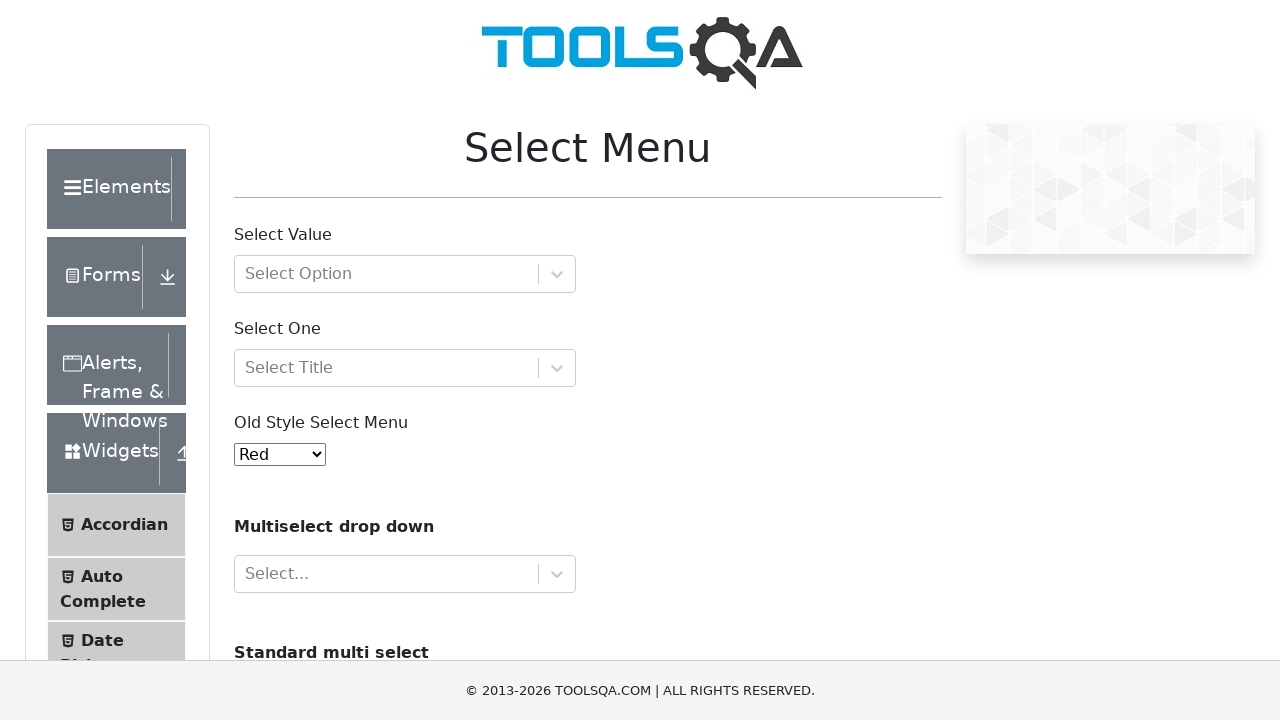

Waited for old style select menu to be visible
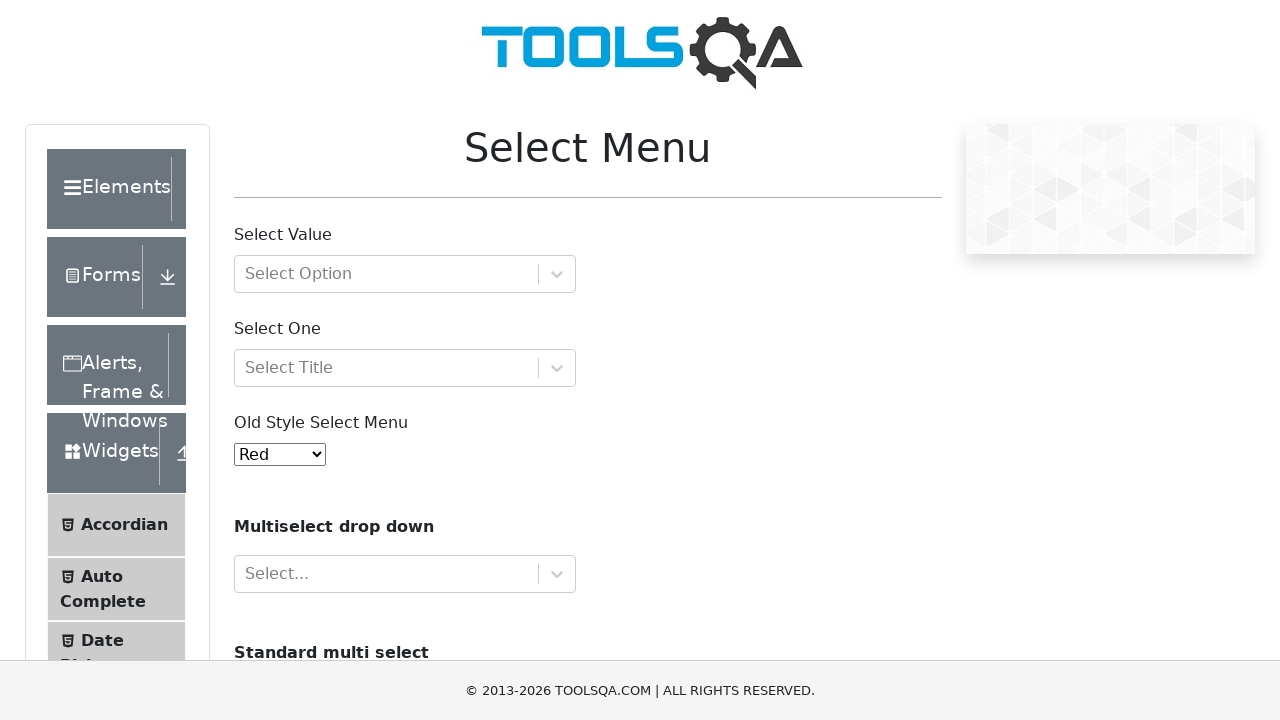

Selected 'Magenta' from dropdown by visible text on #oldSelectMenu
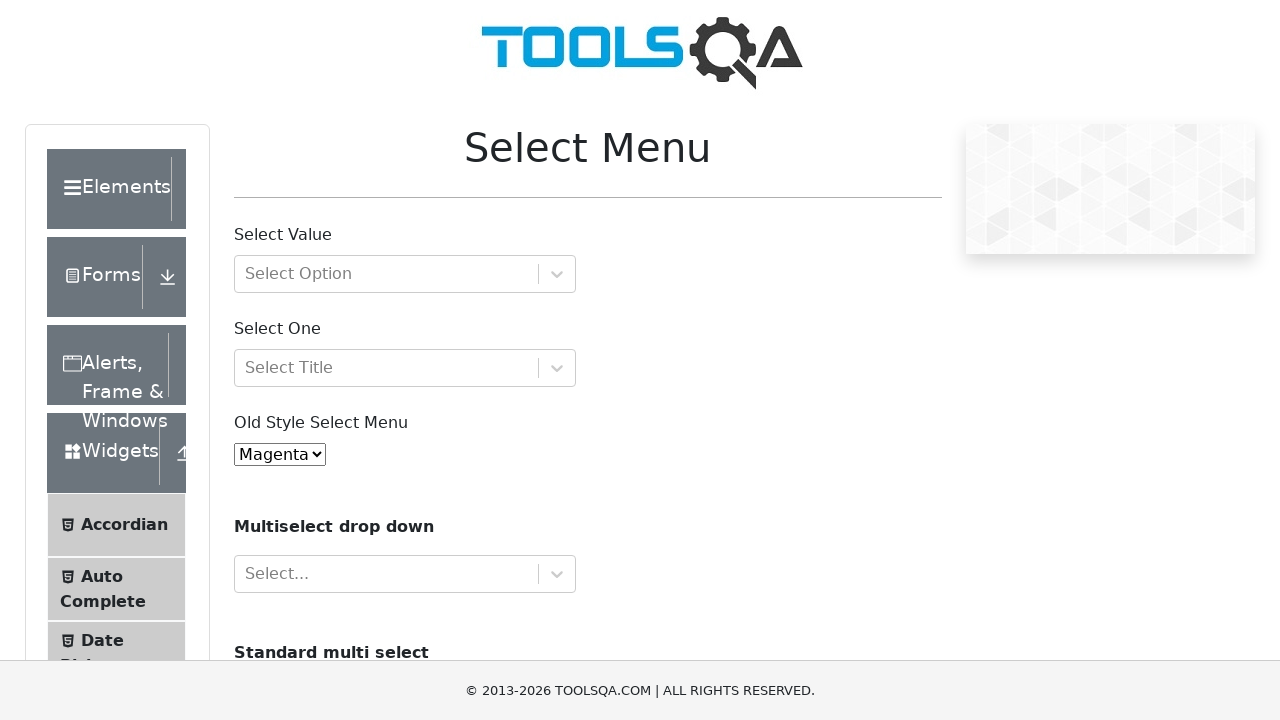

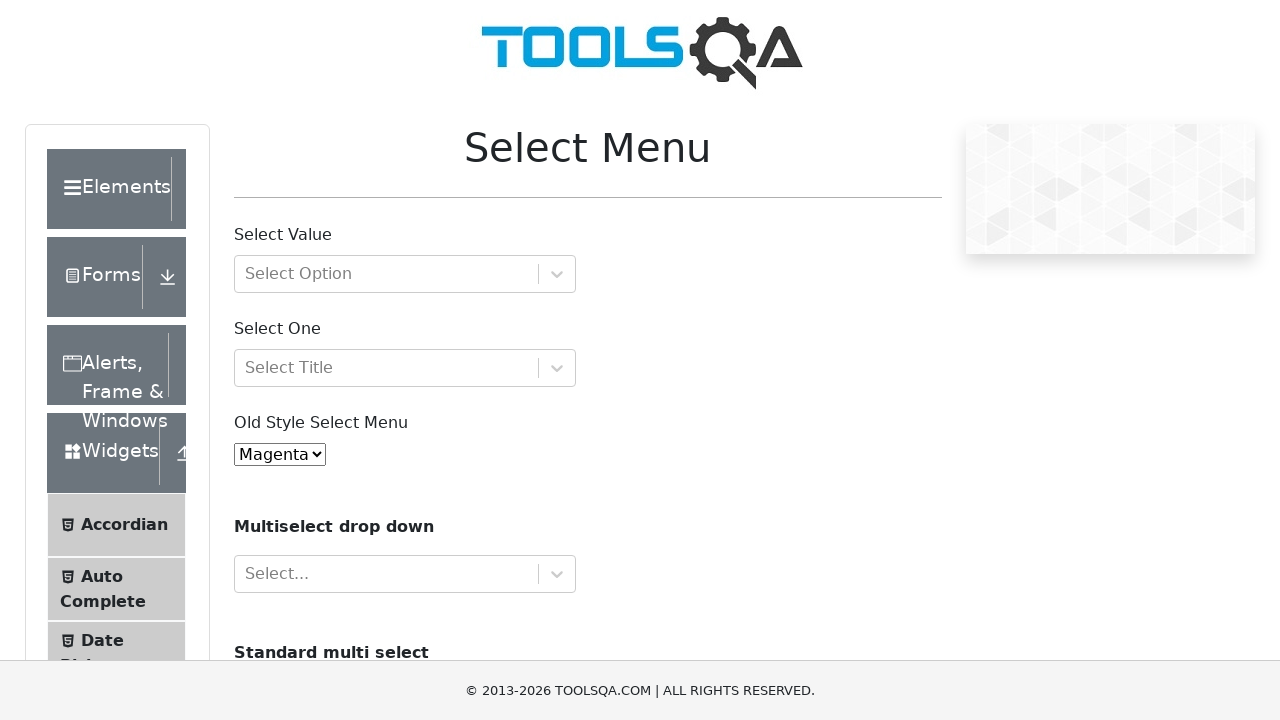